Navigates through nested frames on a test website, switches to a bottom frame to verify text content, then returns to the main page

Starting URL: https://the-internet.herokuapp.com

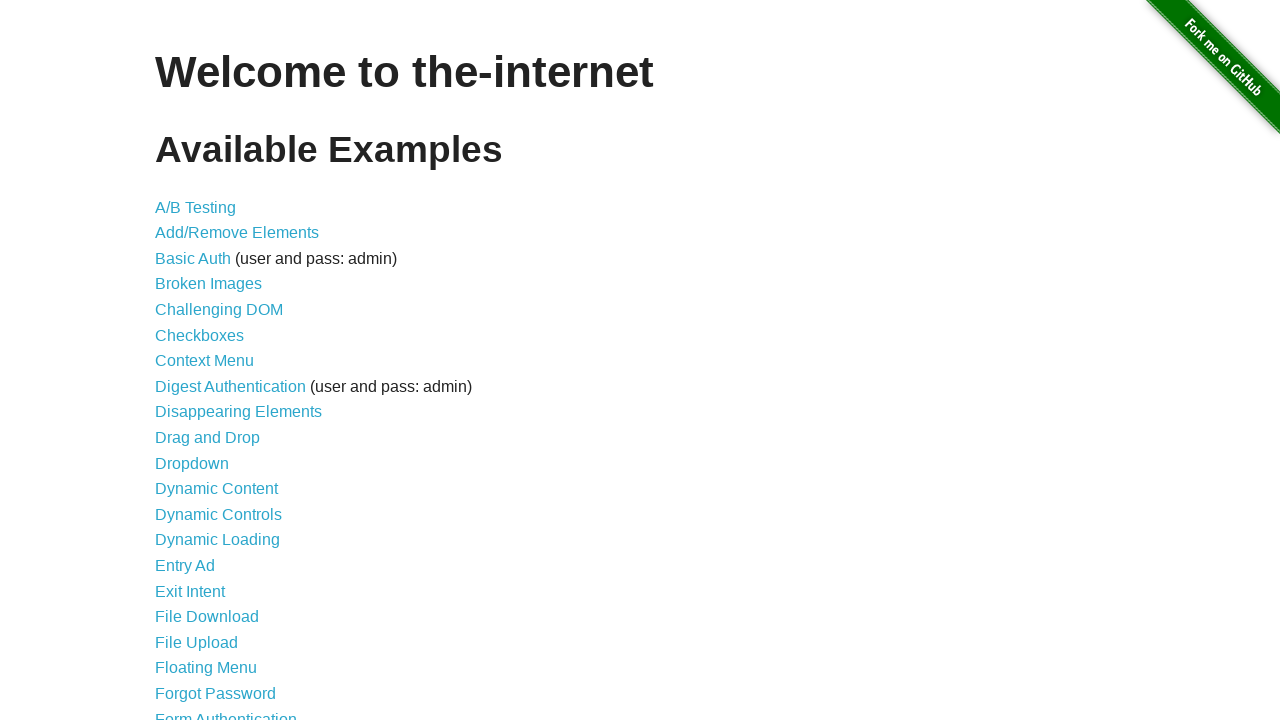

Navigated to the-internet.herokuapp.com
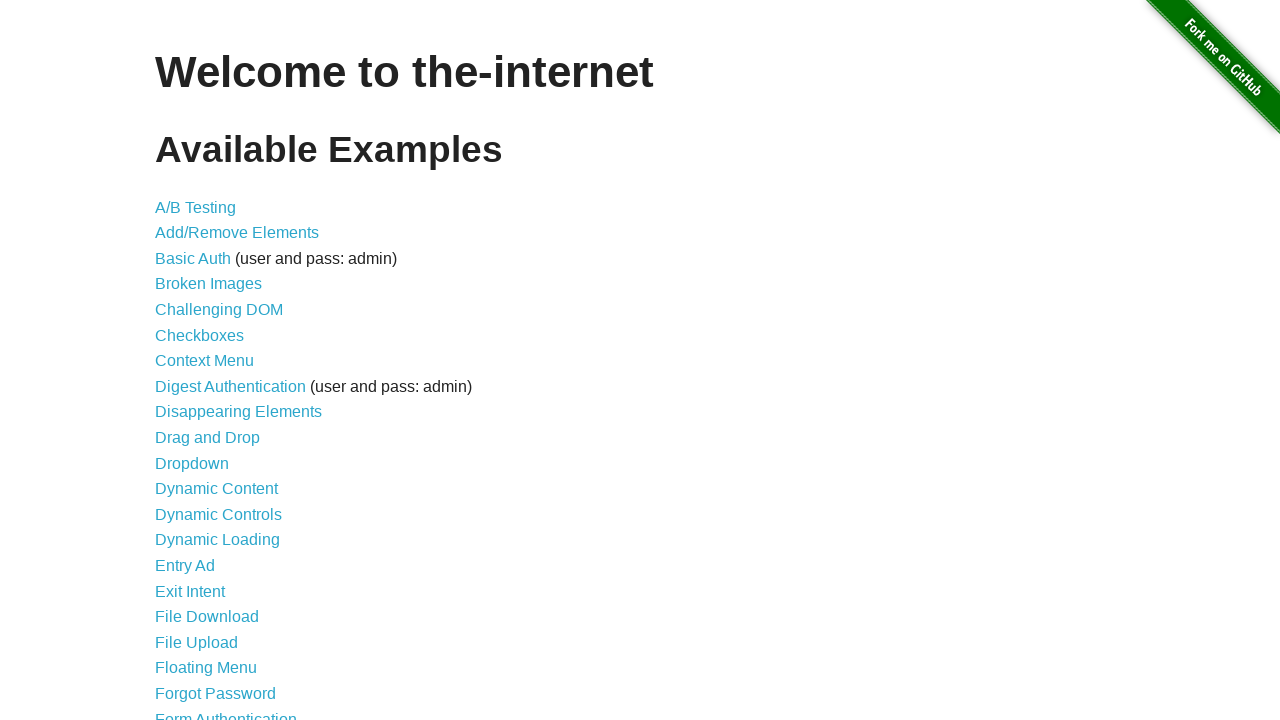

Clicked on Frames link at (182, 361) on text=Frames
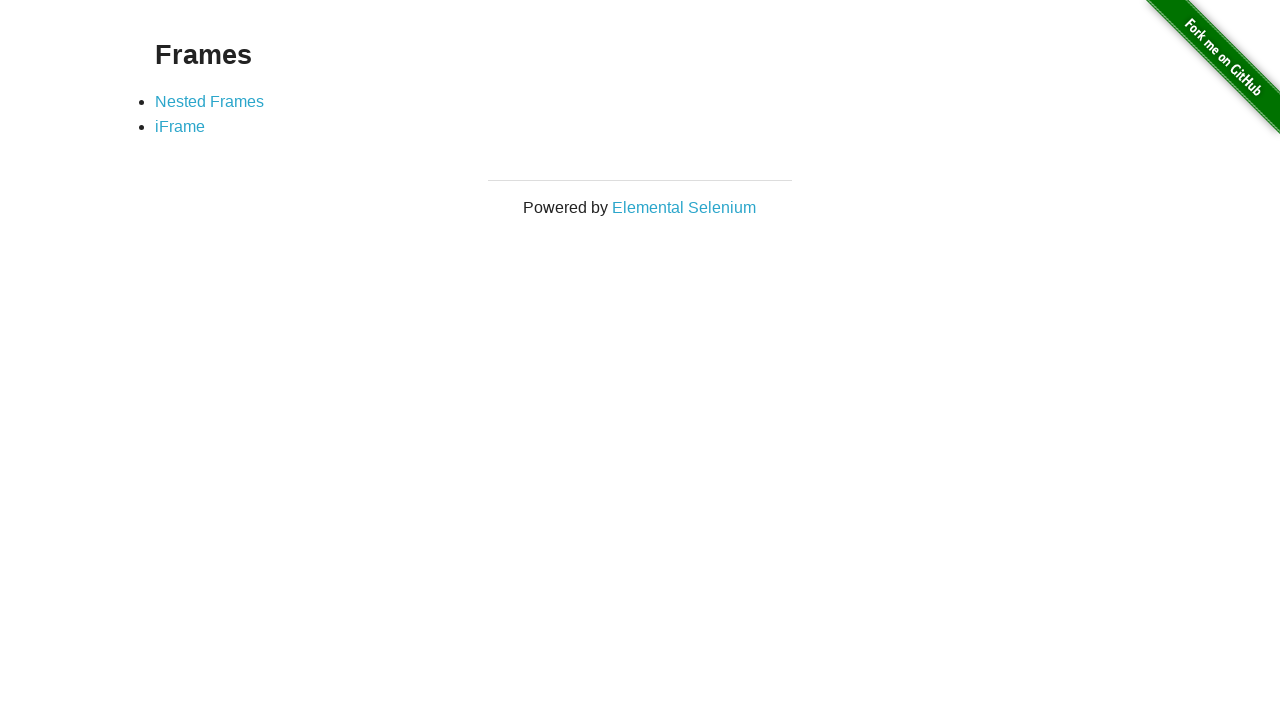

Clicked on Nested Frames link at (210, 101) on text=Nested Frames
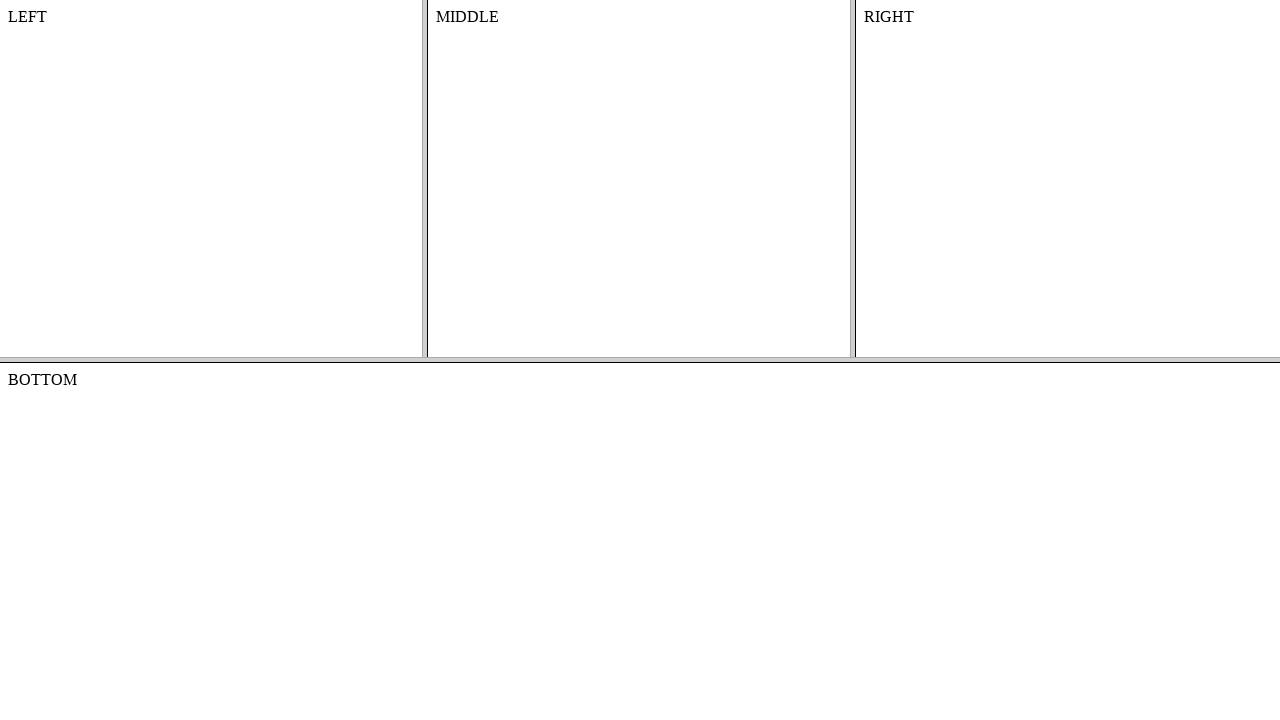

Switched to bottom frame
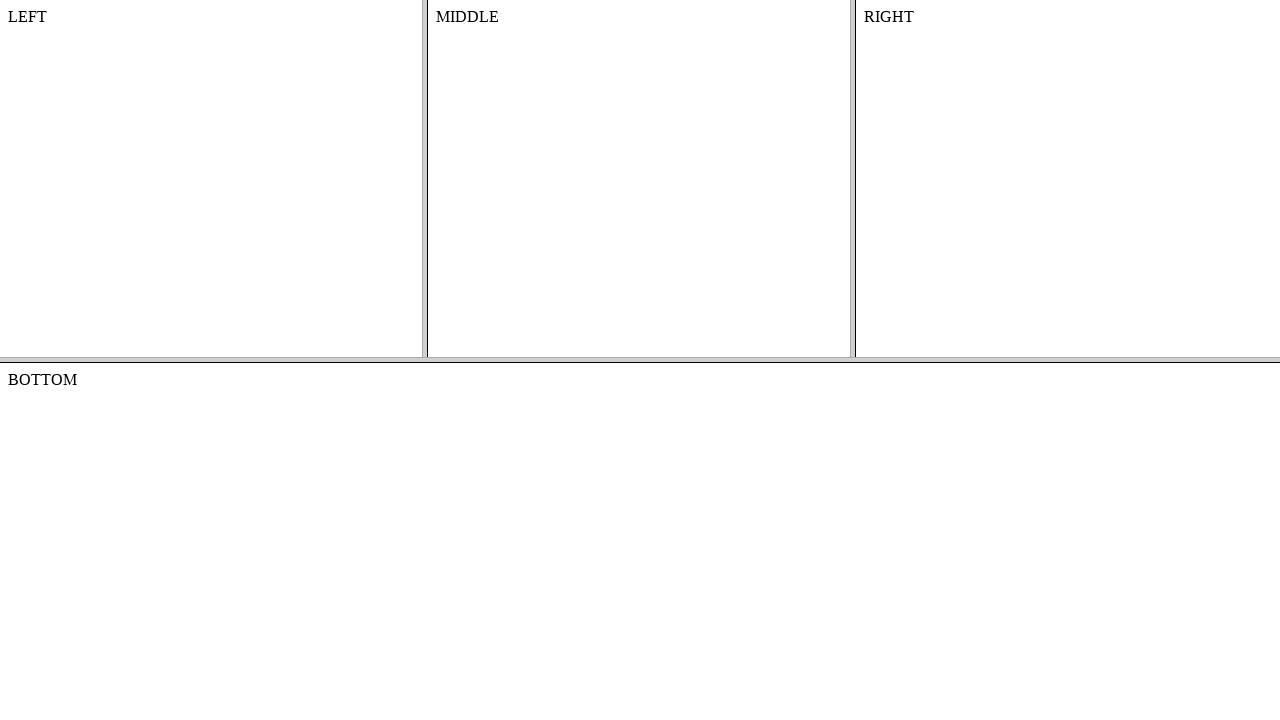

Retrieved text content from bottom frame: 'BOTTOM
'
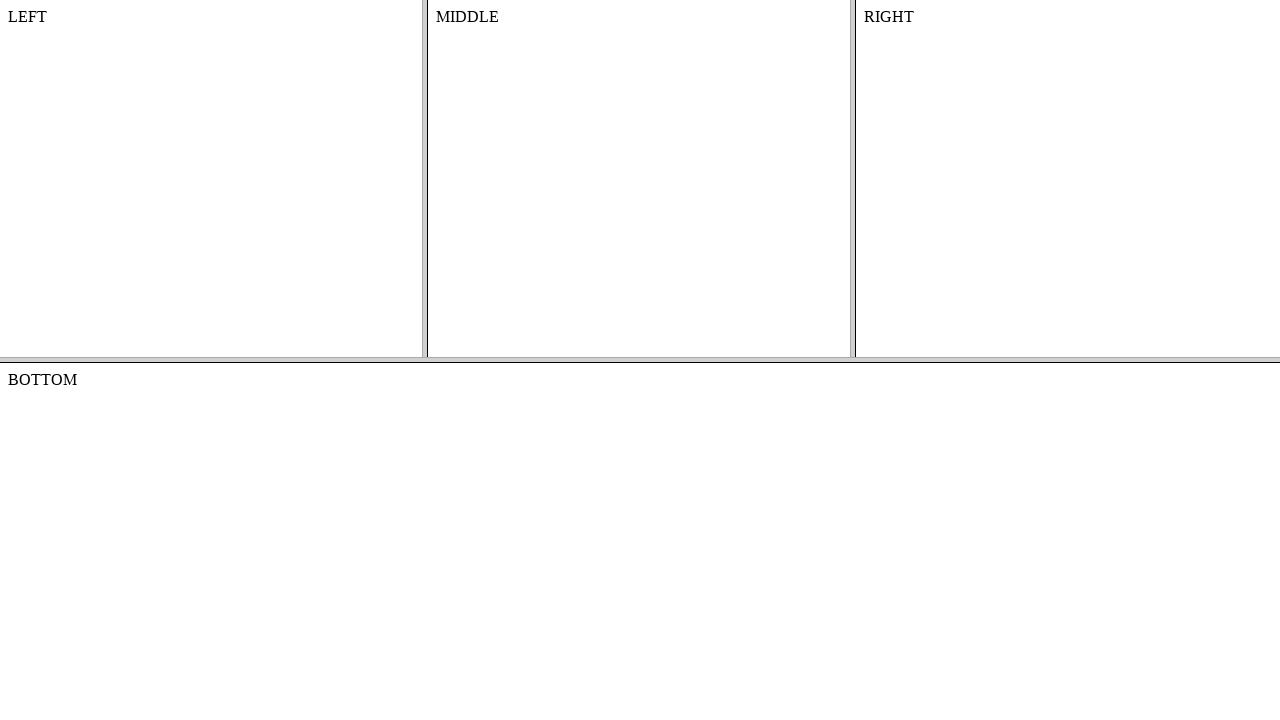

Returned to main page context
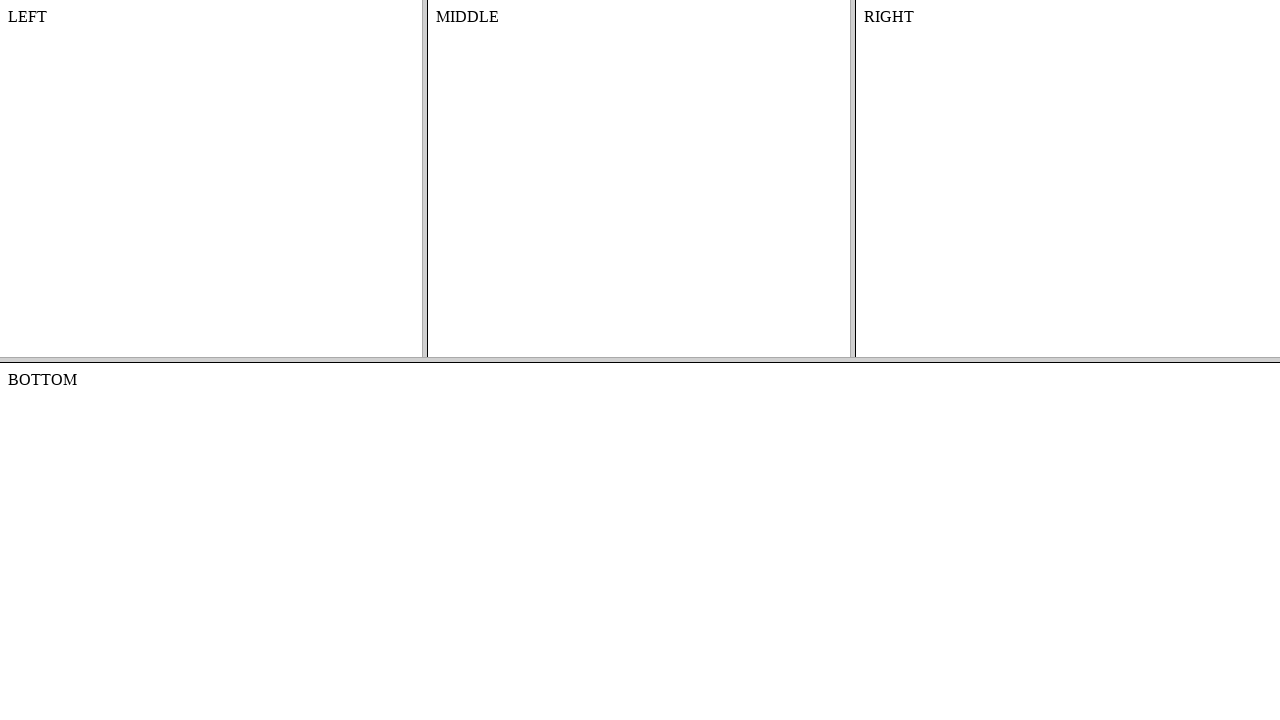

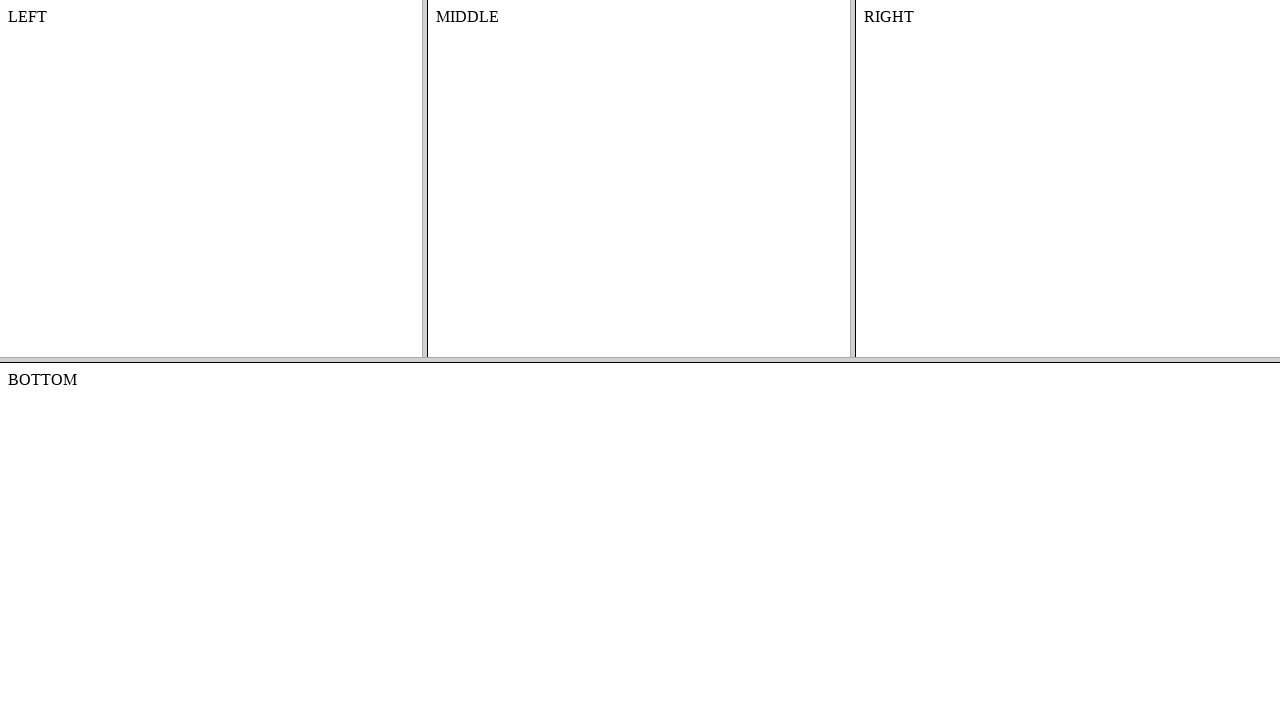